Tests input field functionality by entering a number, clearing the field, and entering a different number

Starting URL: https://the-internet.herokuapp.com/inputs

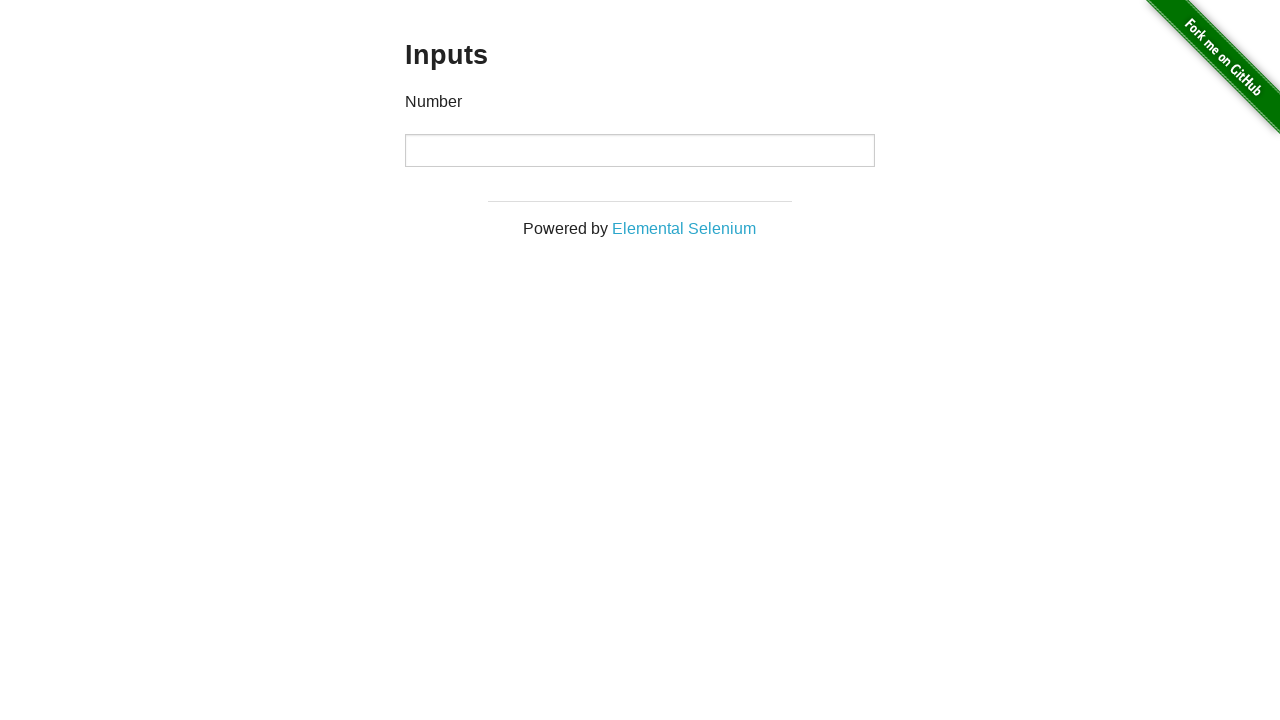

Entered first number '123' into input field on input
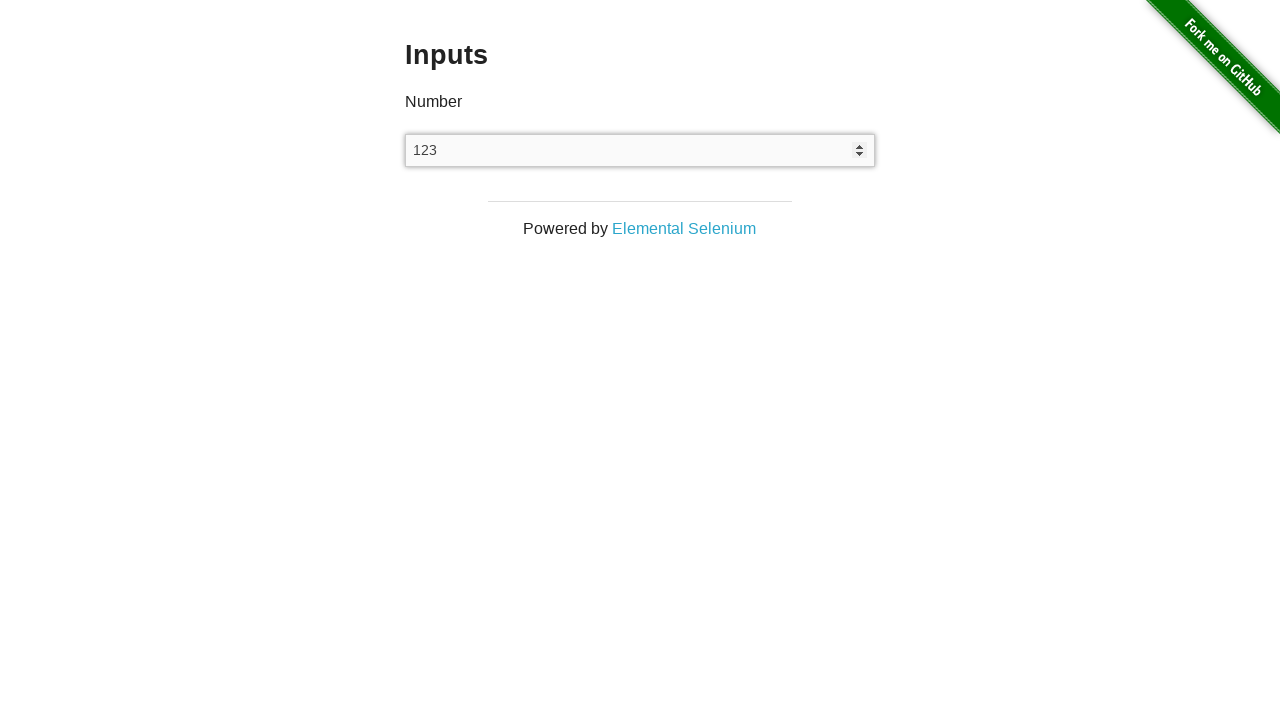

Cleared the input field on input
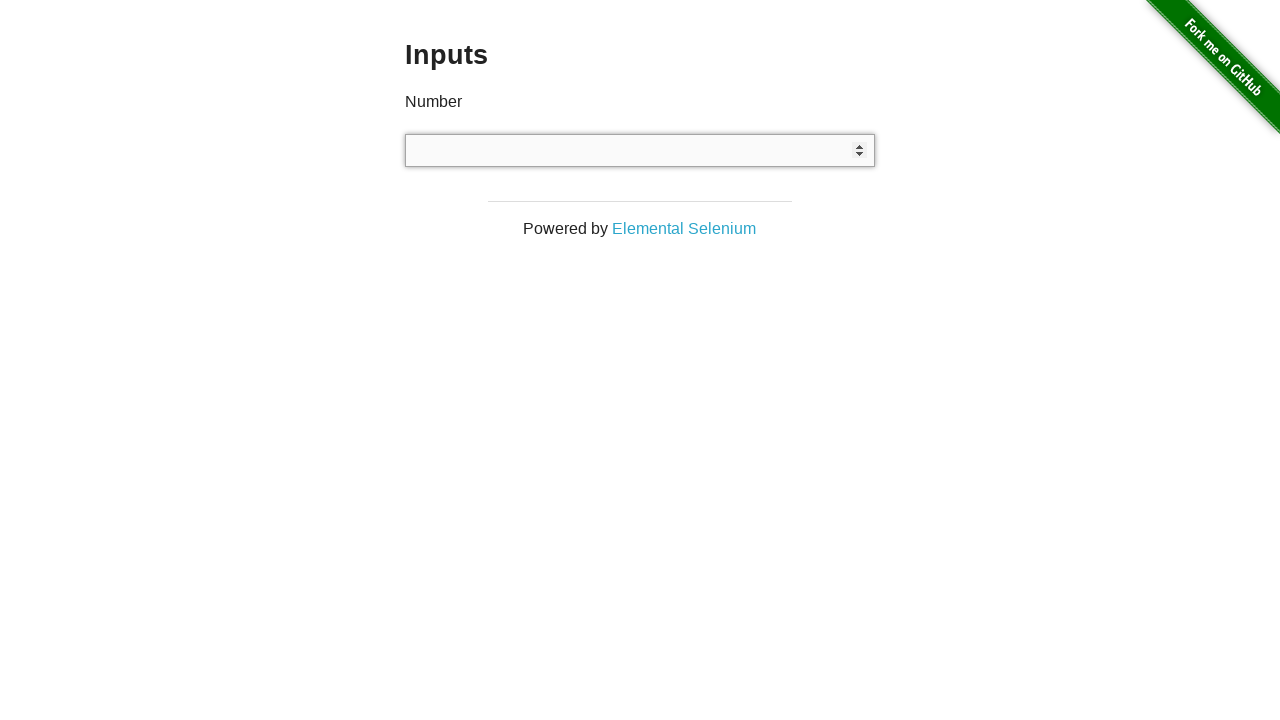

Entered second number '456' into input field on input
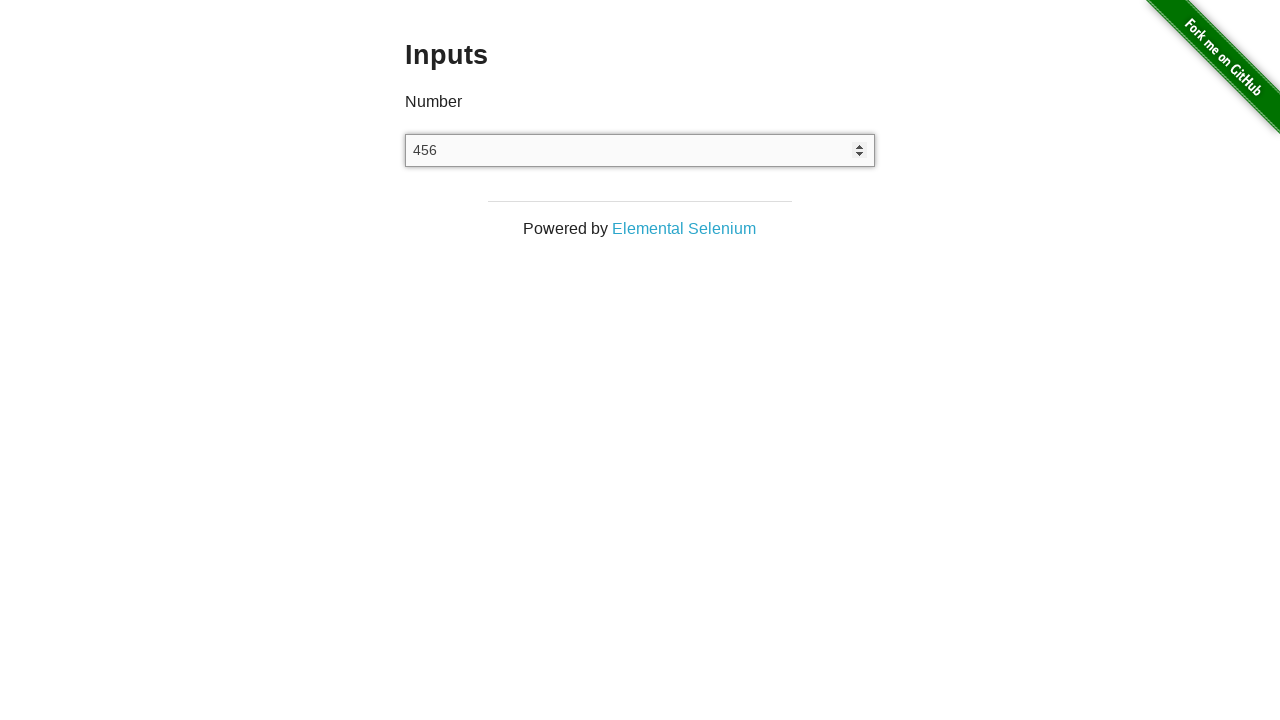

Waited 500ms for input field to stabilize
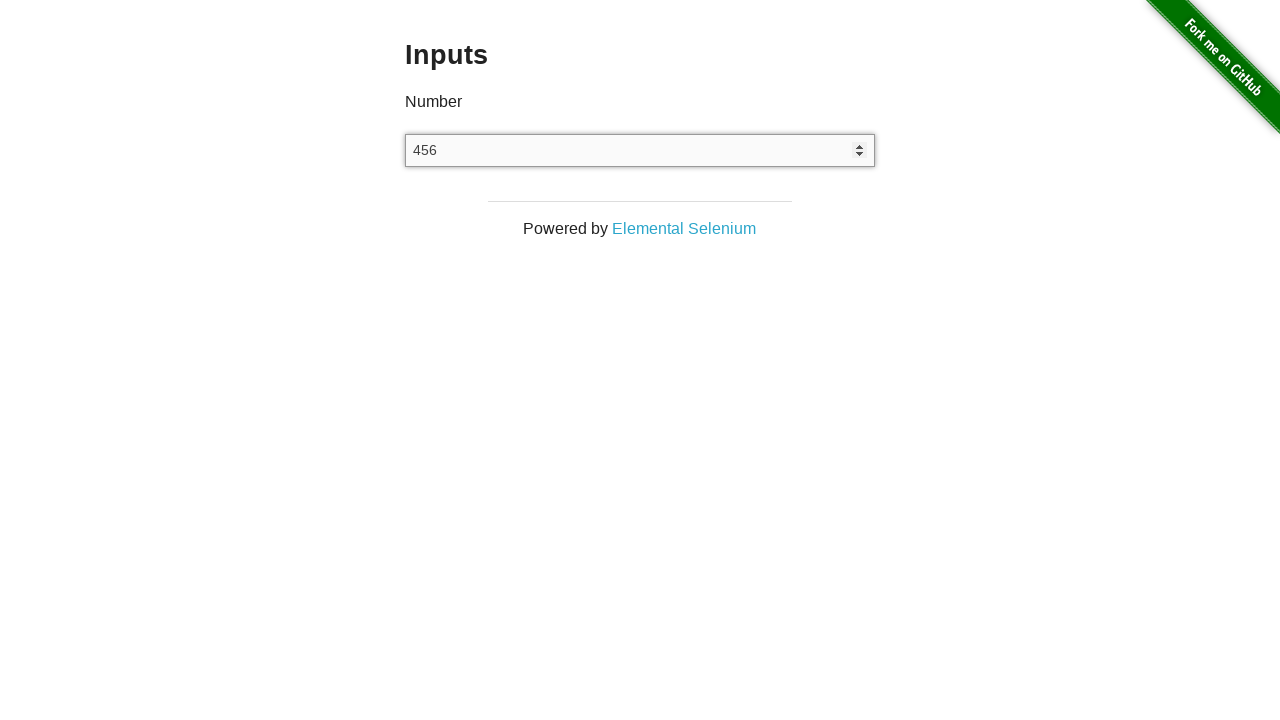

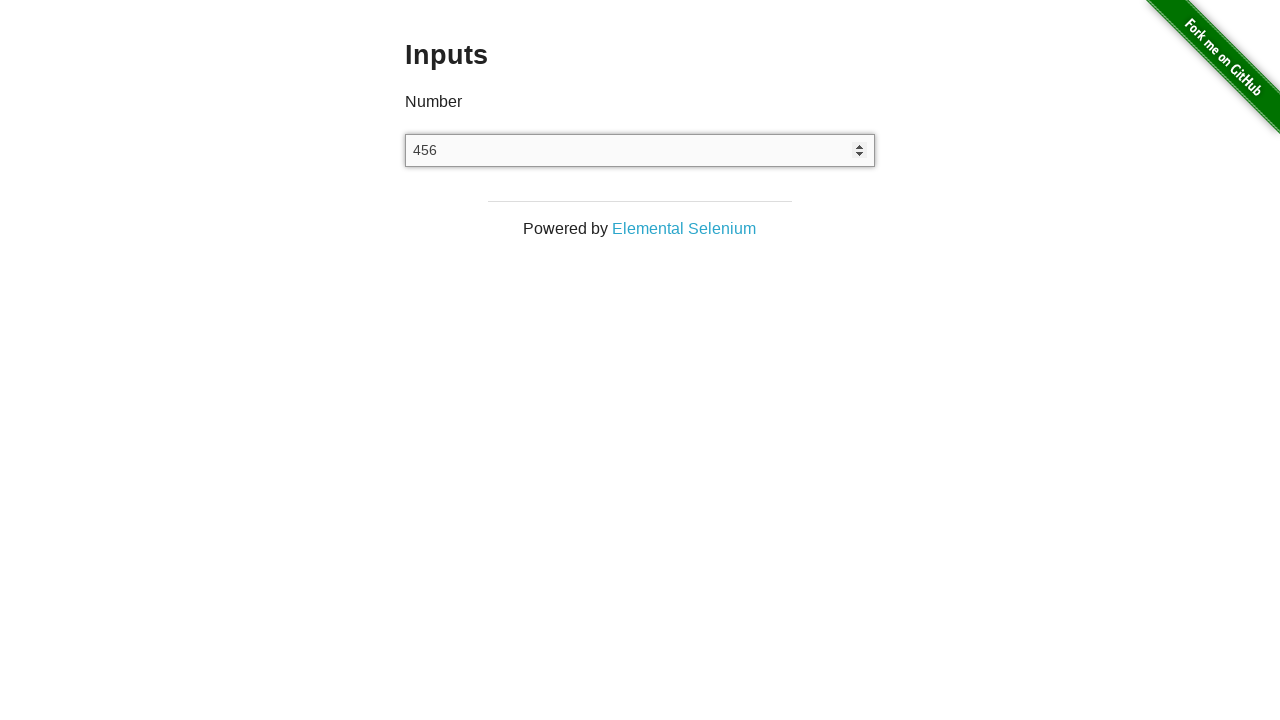